Tests checkbox functionality by selecting and deselecting BMW and Benz checkboxes and verifying their selected states

Starting URL: https://www.letskodeit.com/practice

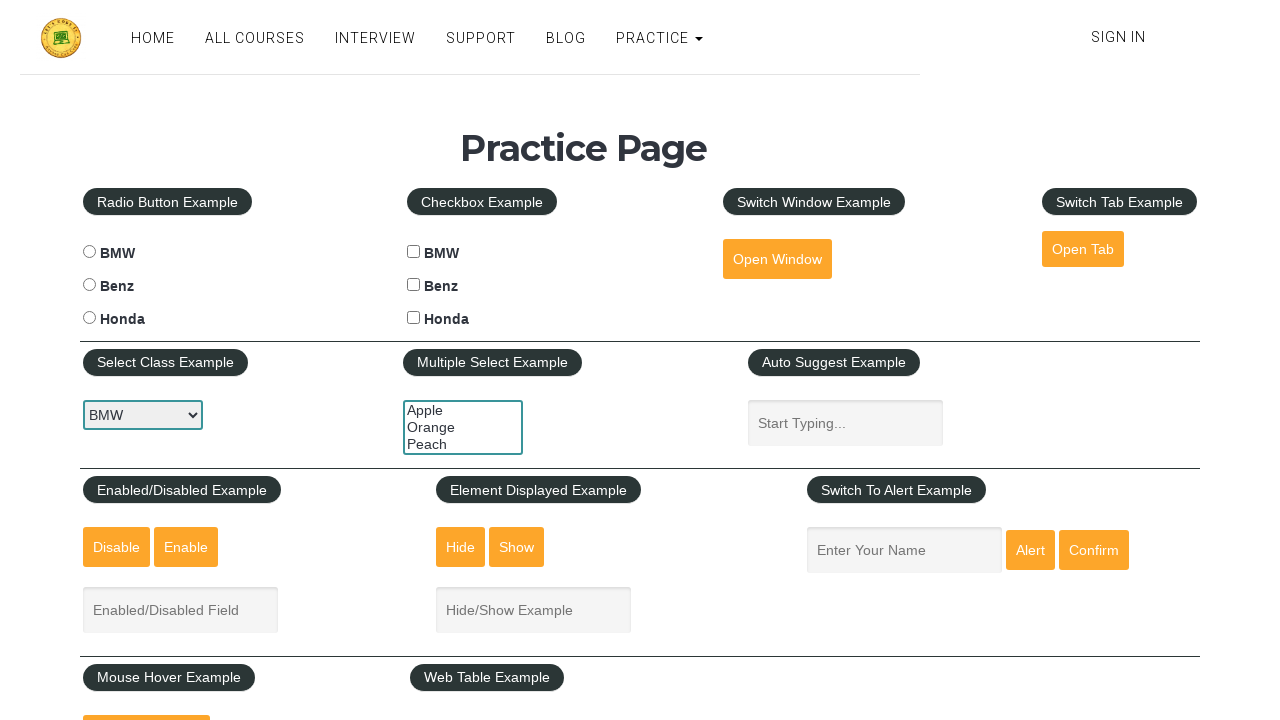

Waited for navbar to be visible
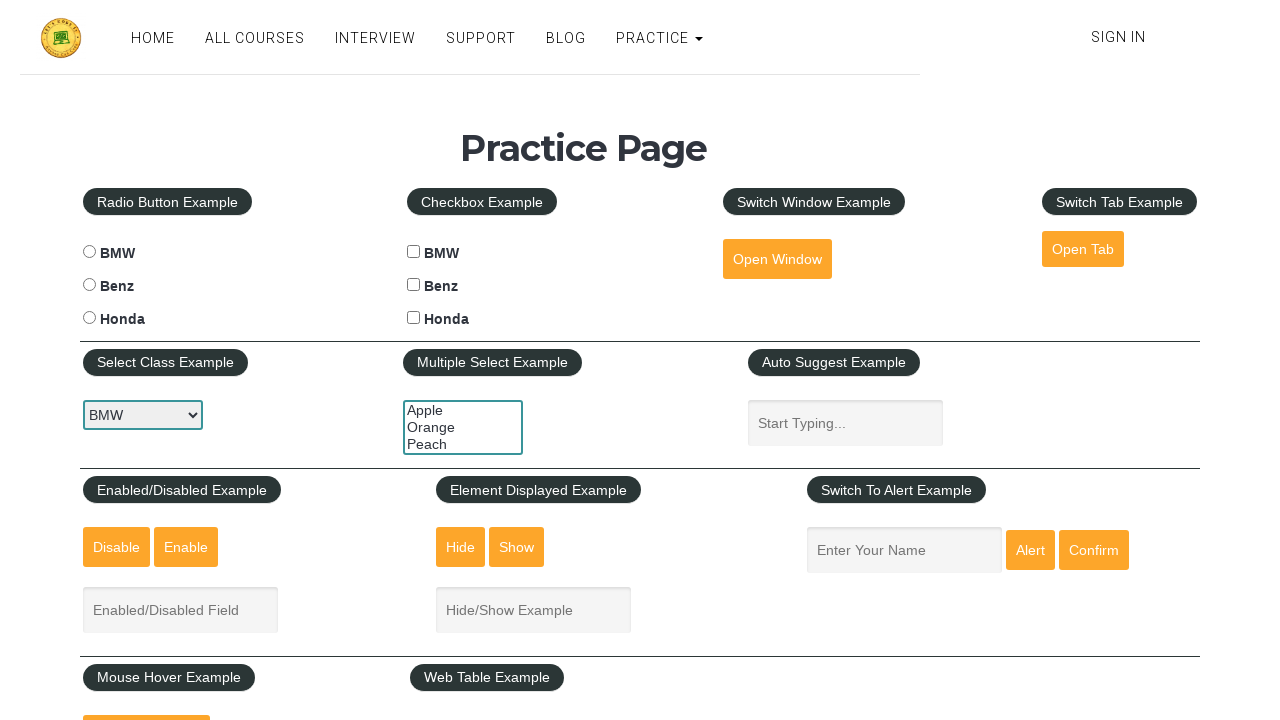

Clicked BMW checkbox to select it at (414, 252) on #bmwcheck
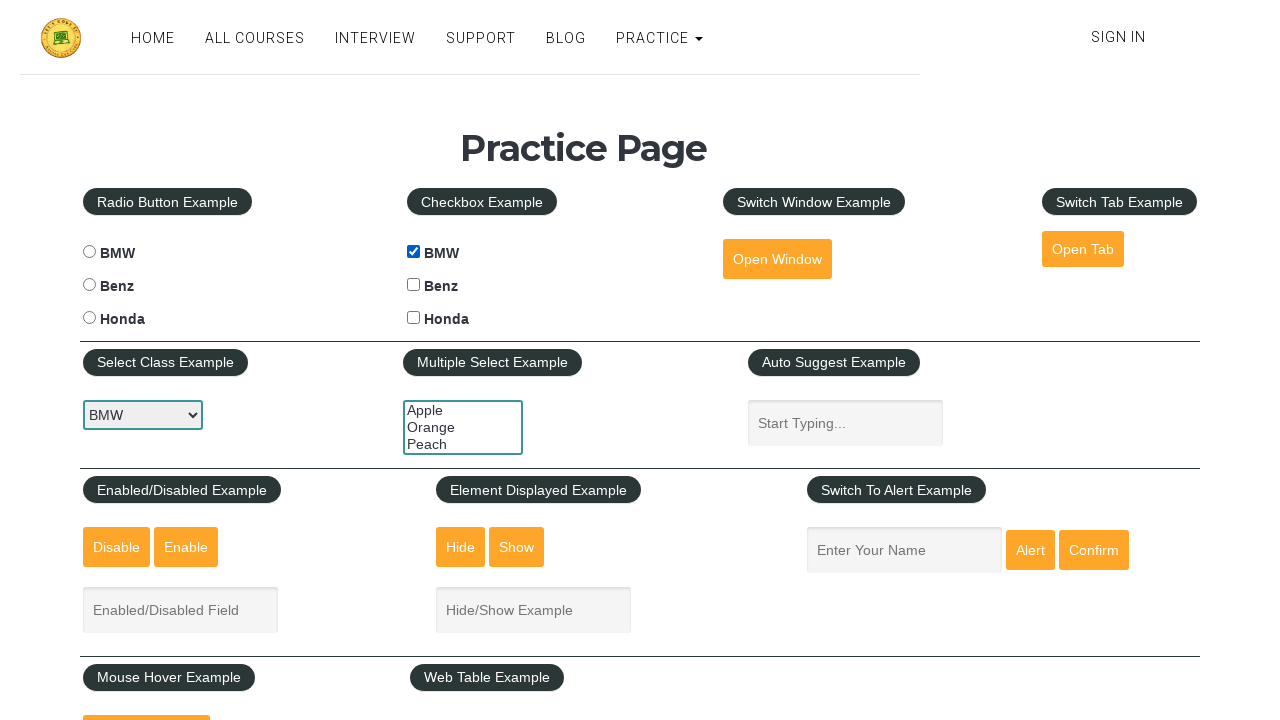

Clicked Benz checkbox to select it at (414, 285) on #benzcheck
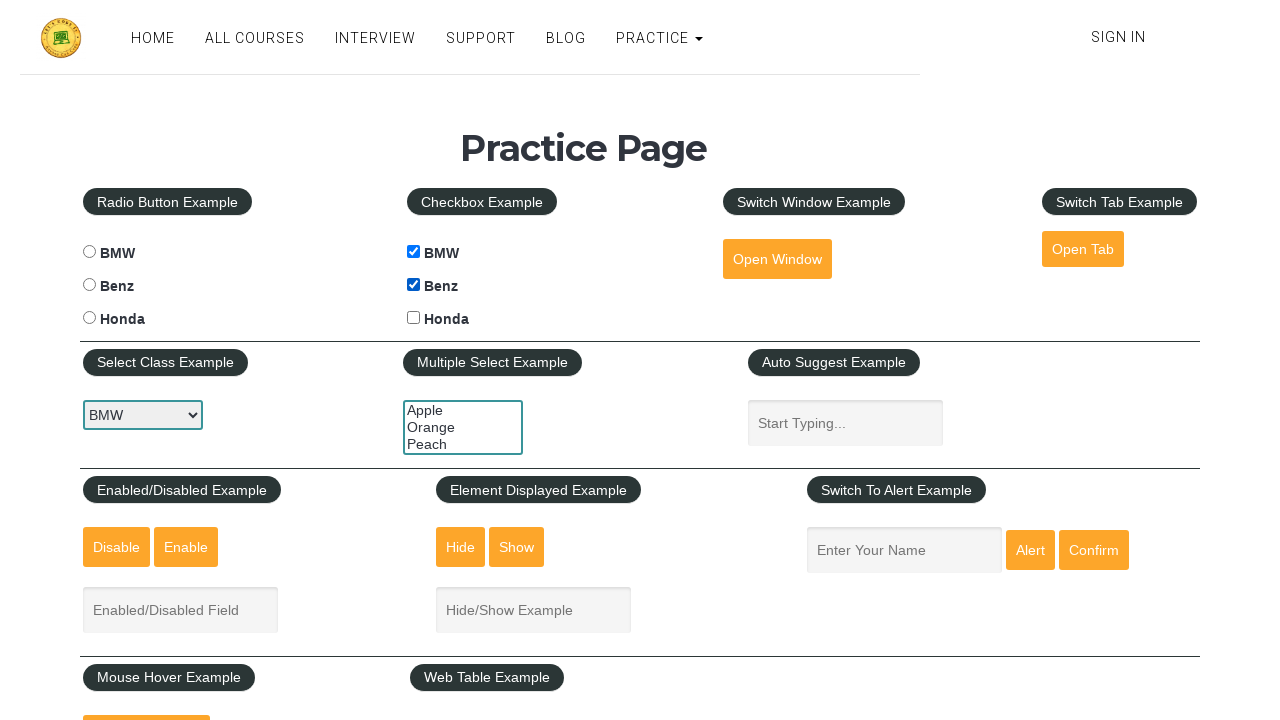

Clicked BMW checkbox to deselect it at (414, 252) on #bmwcheck
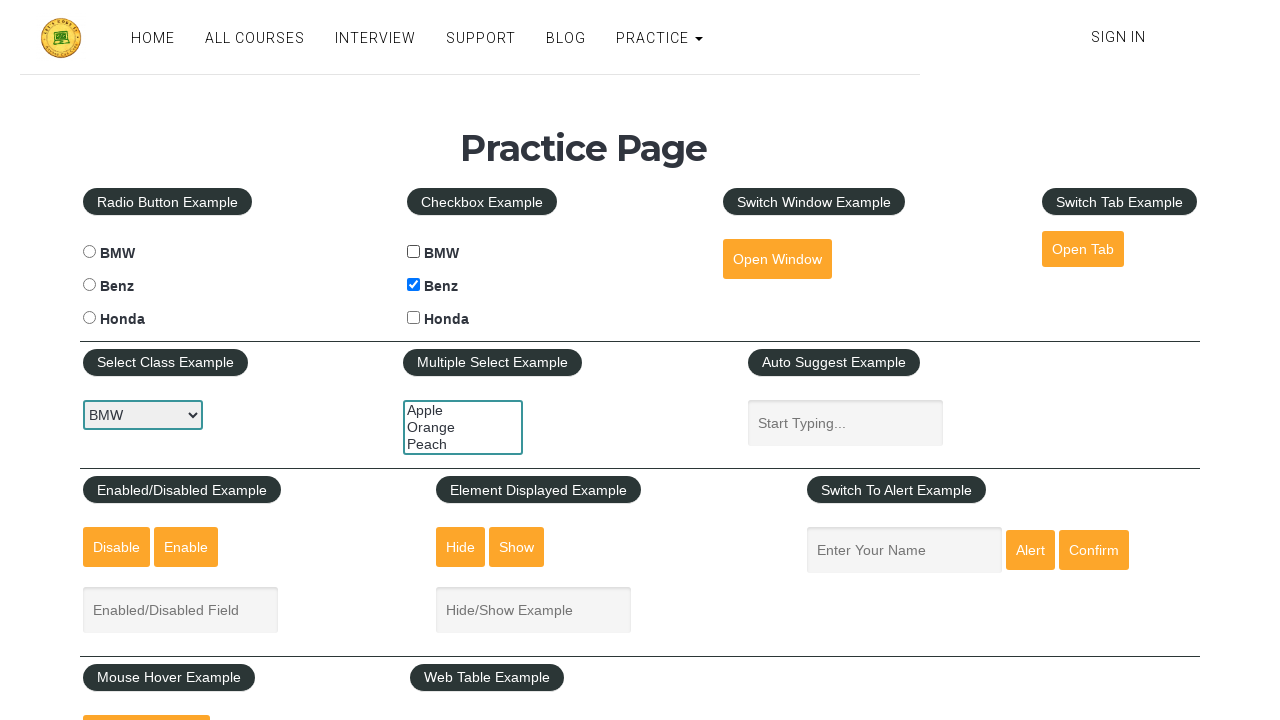

Verified BMW checkbox is unchecked
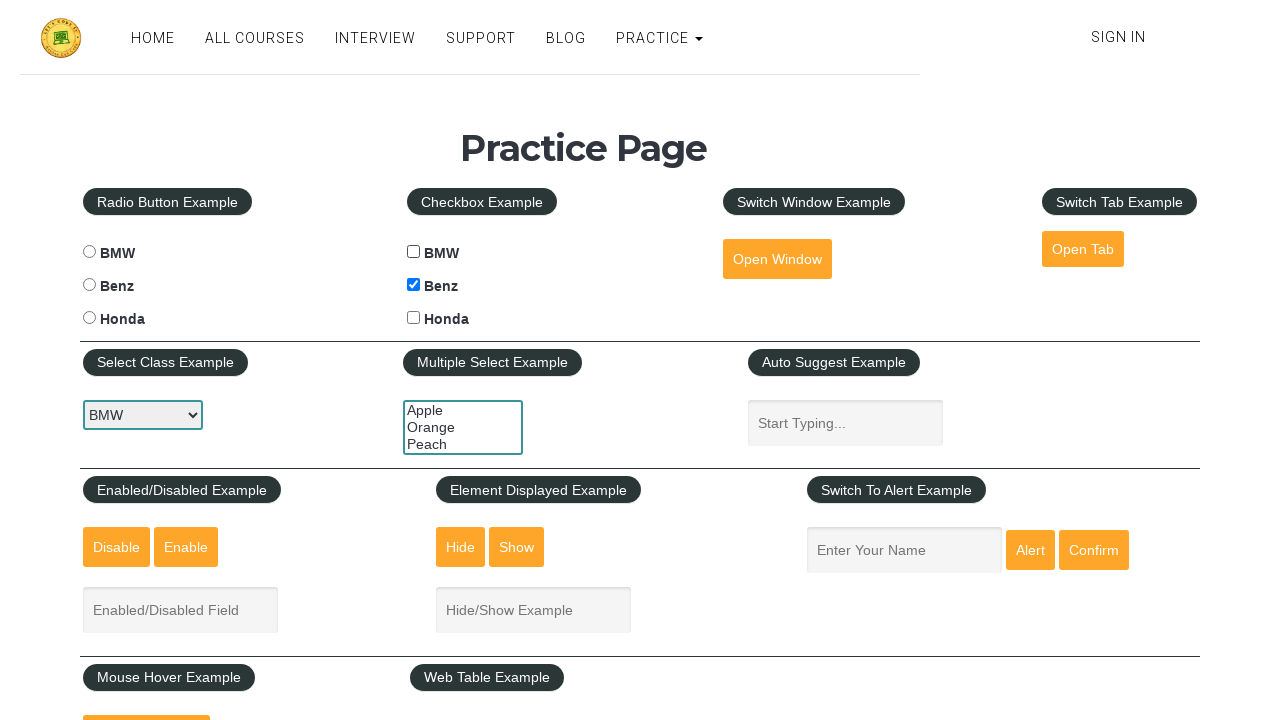

Verified Benz checkbox is checked
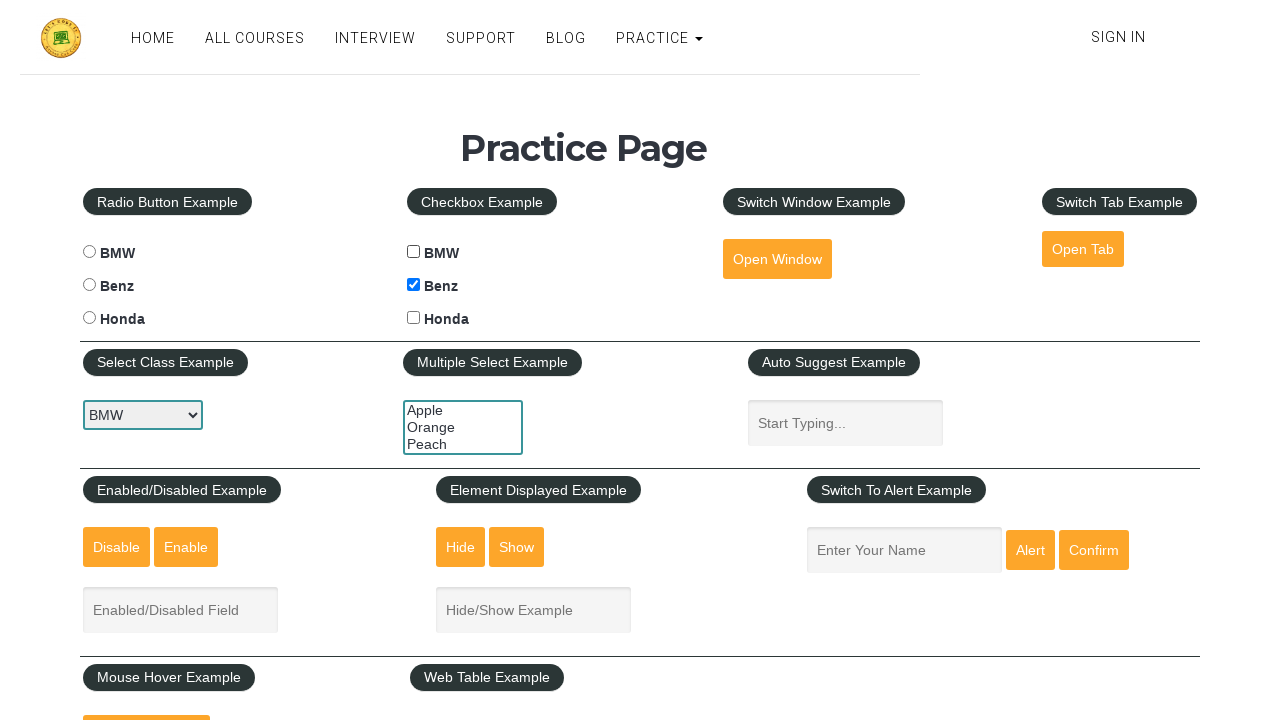

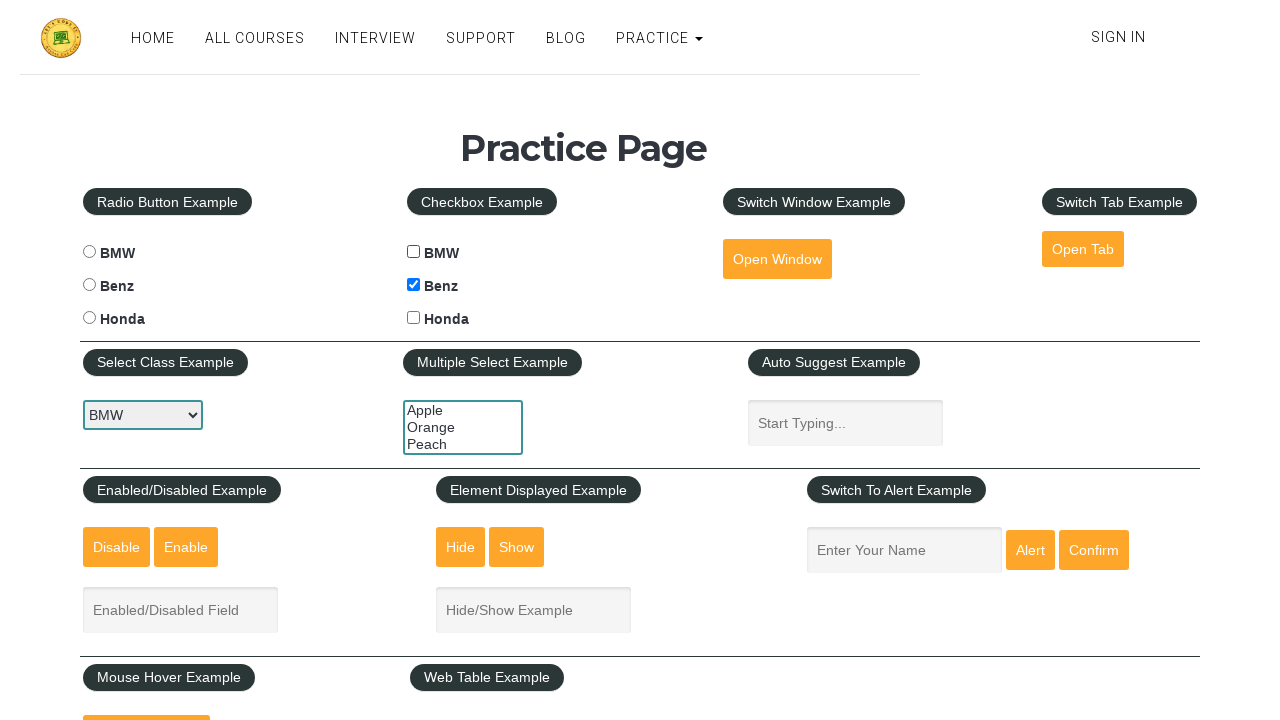